Tests window handling by clicking a link that opens a new window and switching between windows

Starting URL: https://www.w3schools.com/tags/tag_a.asp

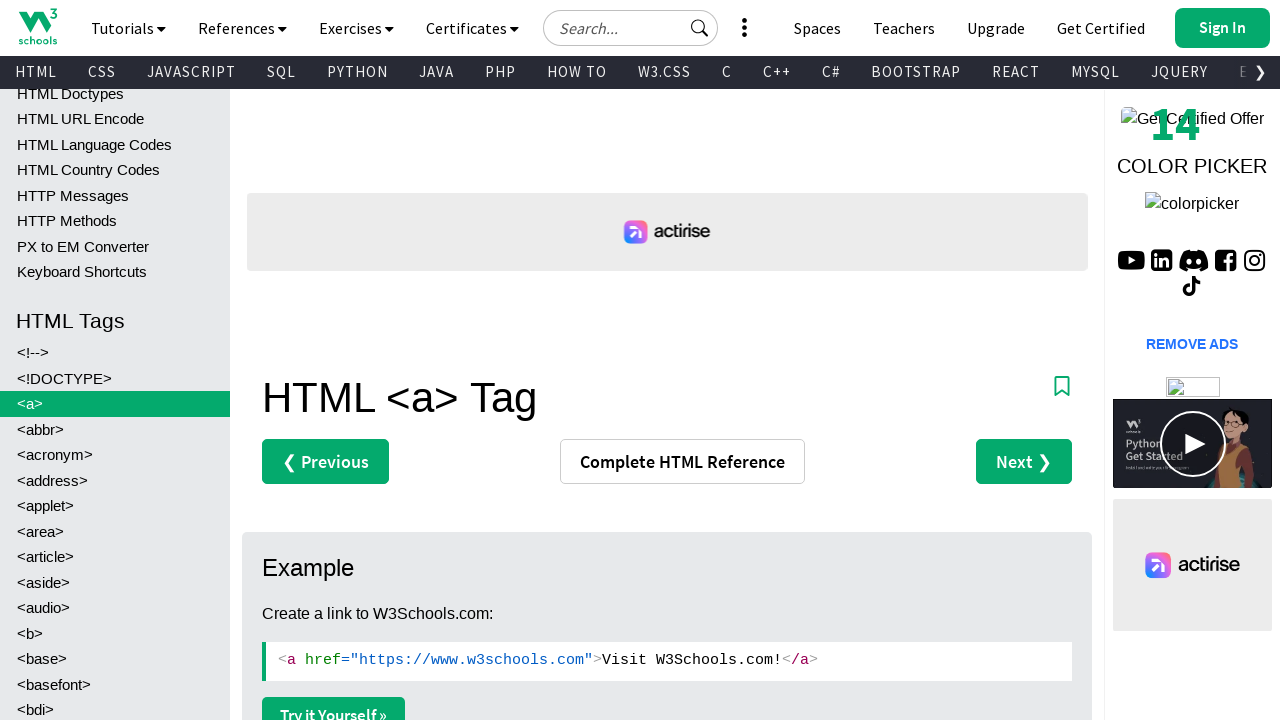

Clicked the 'Try it Yourself' button to open a new window at (334, 701) on div.w3-example a.w3-btn
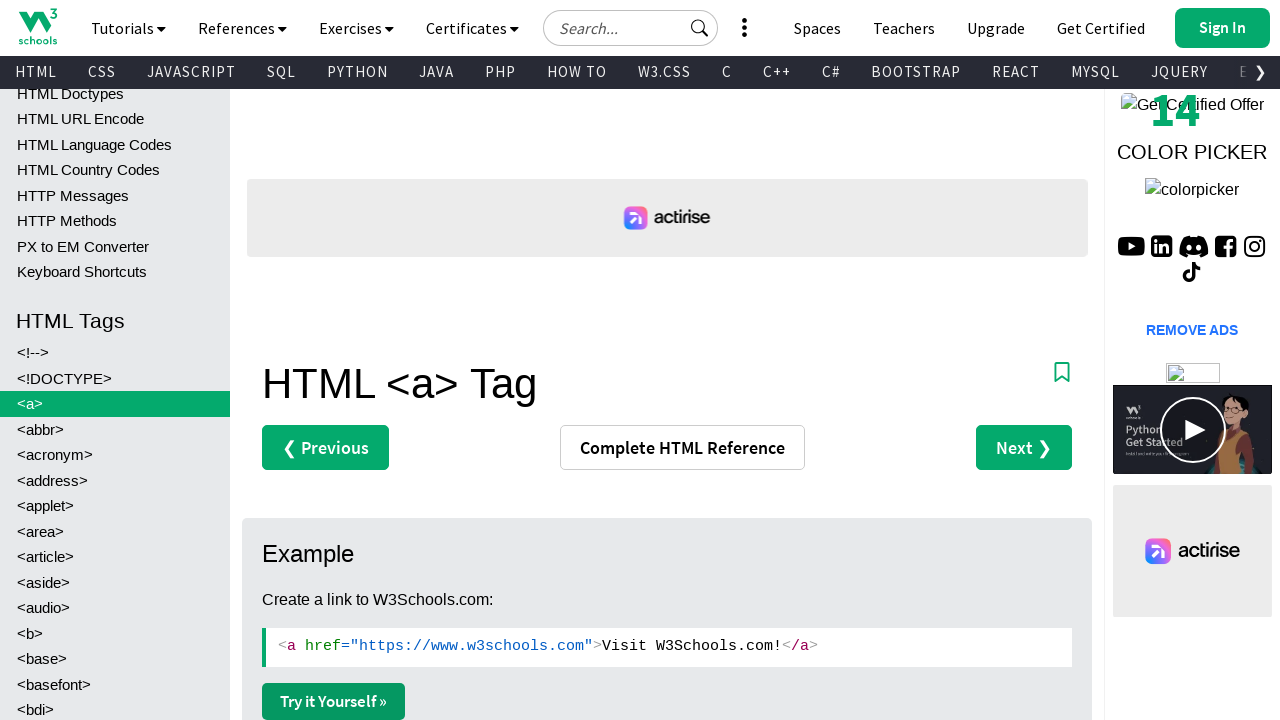

Waited for new page/popup to load
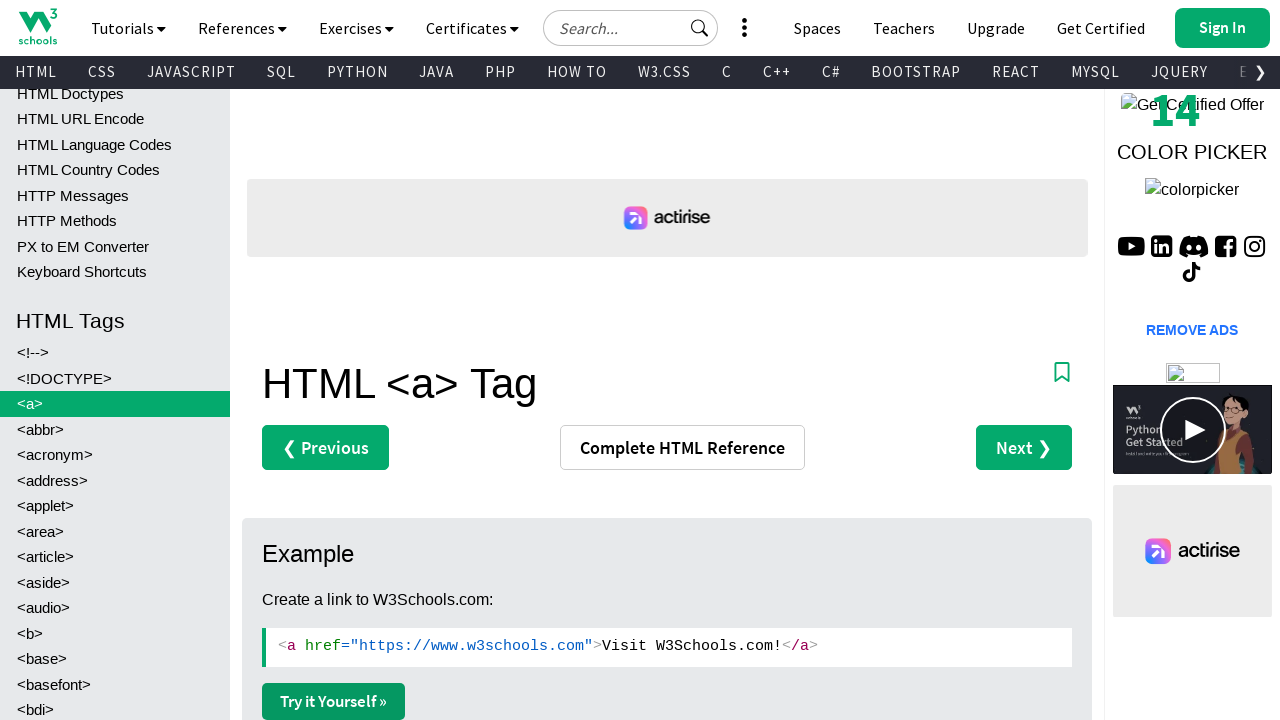

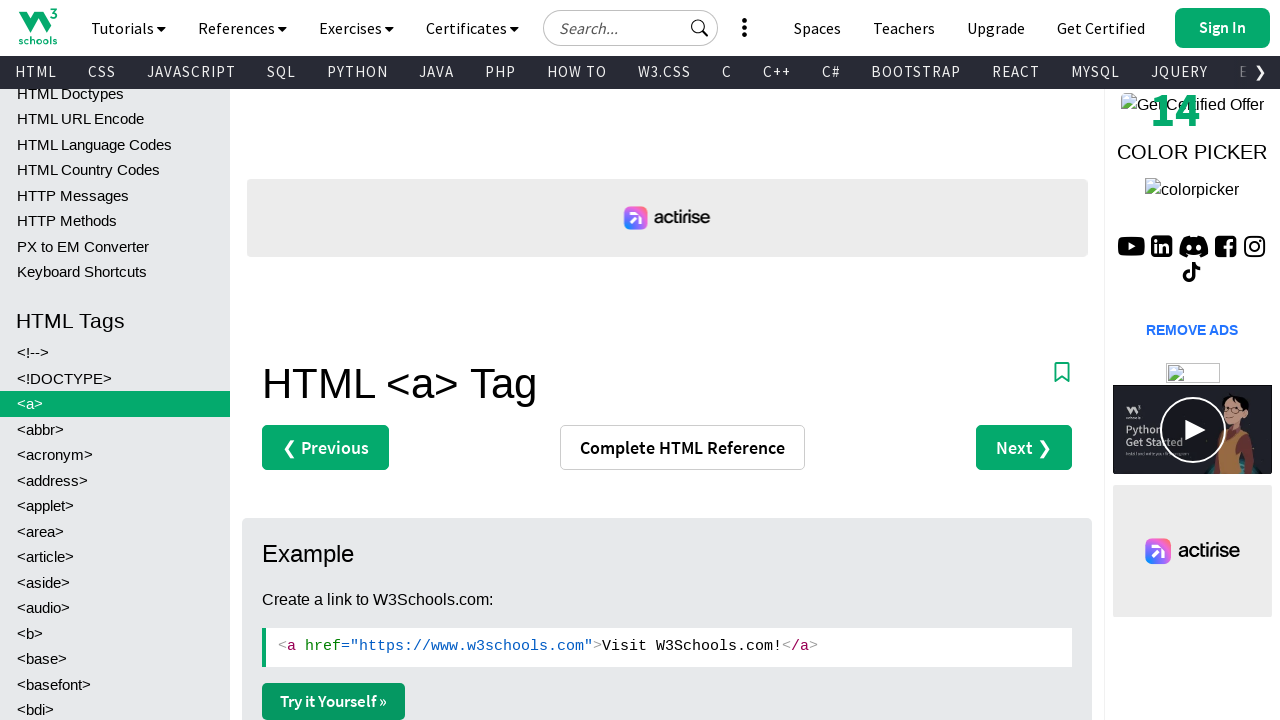